Tests a math-based dropdown selection by reading two numbers from the page, calculating their sum, selecting the result from a dropdown, and submitting the form

Starting URL: https://suninjuly.github.io/selects2.html

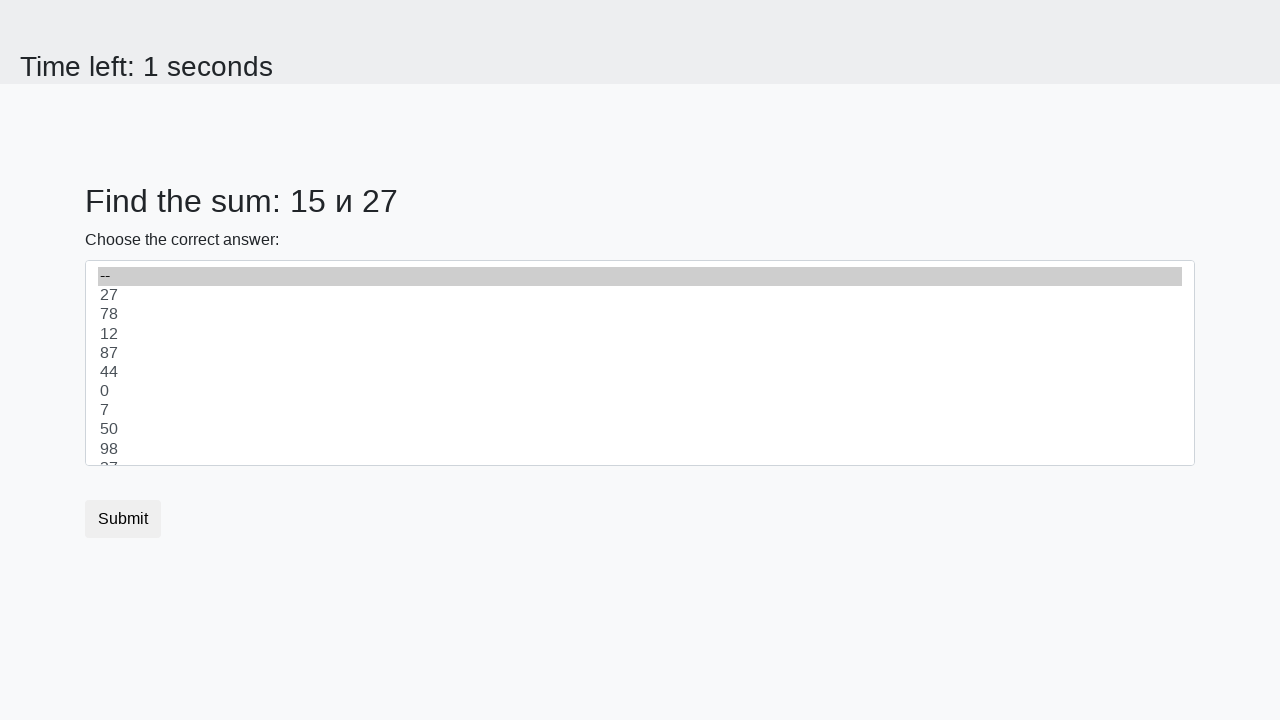

Read first number from #num1 element
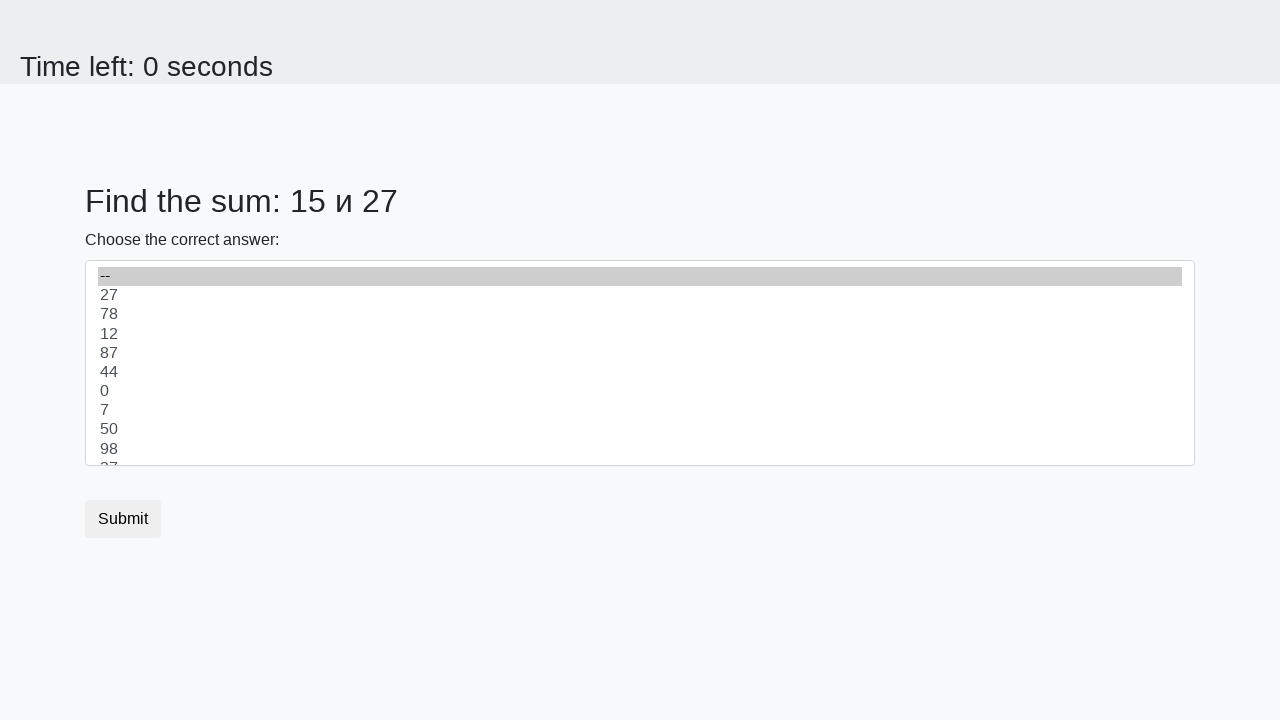

Read second number from #num2 element
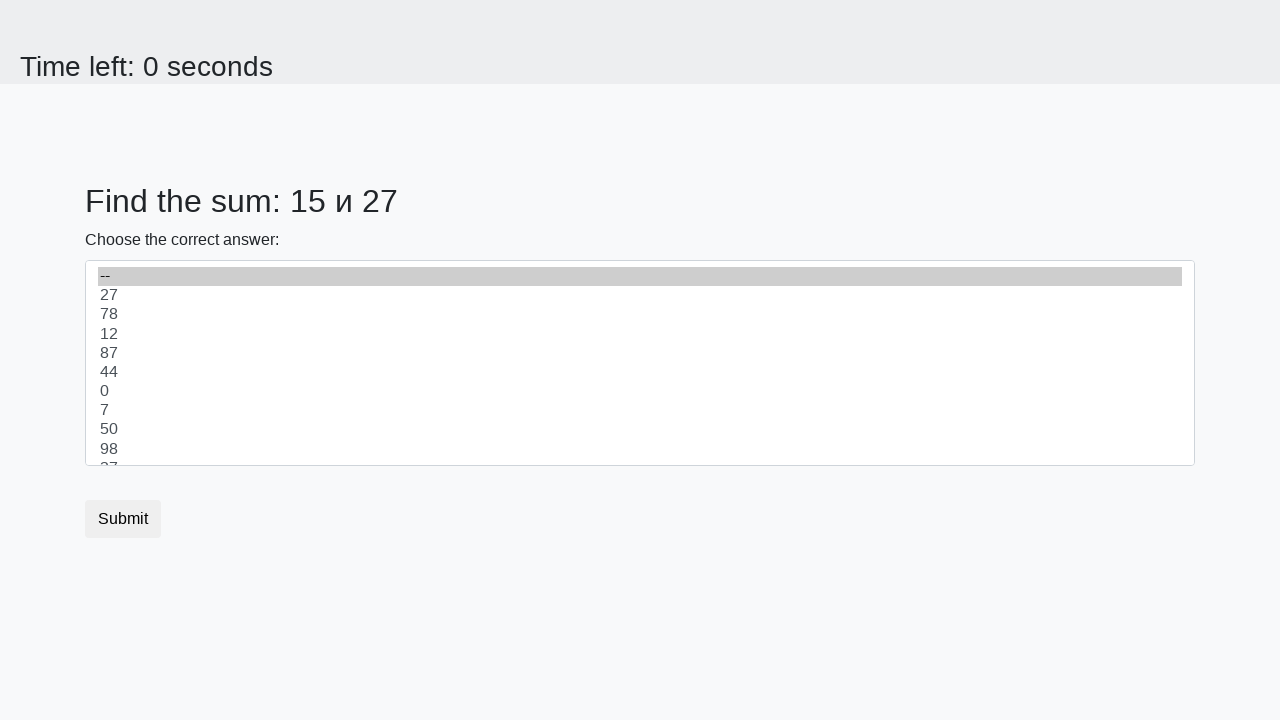

Calculated sum of 15 + 27 = 42
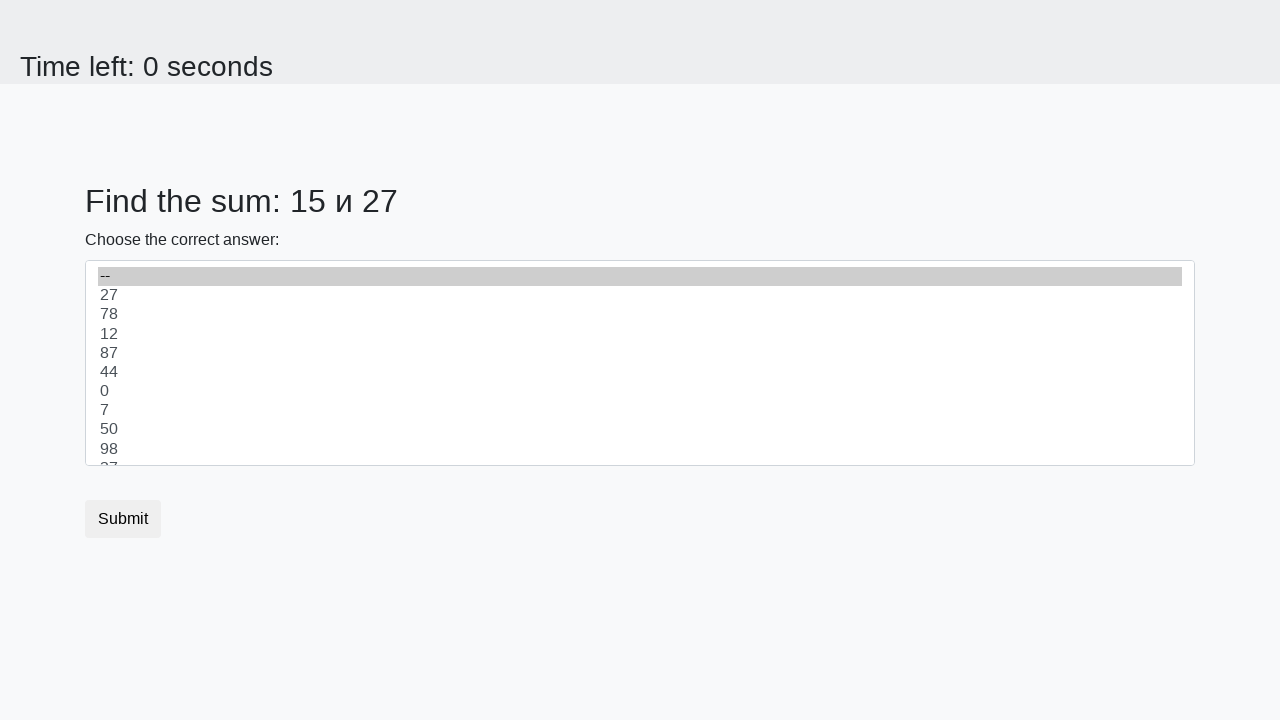

Selected value 42 from dropdown #dropdown on #dropdown
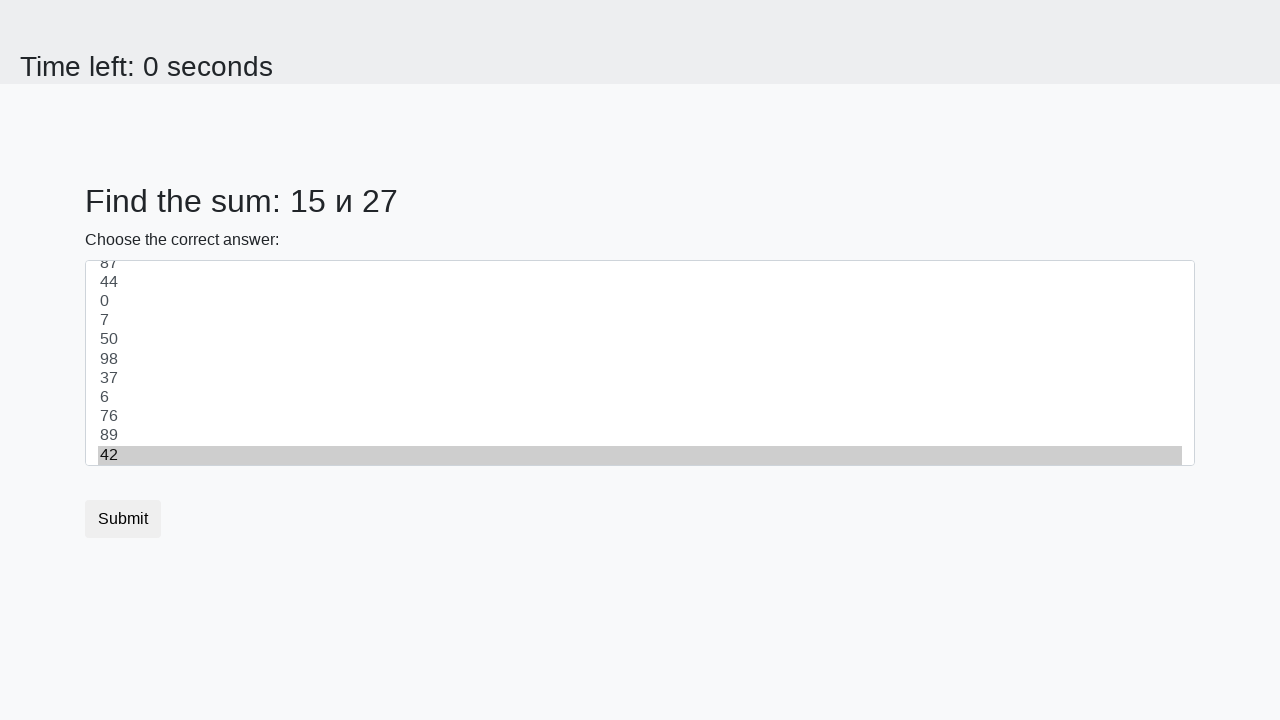

Clicked submit button at (123, 519) on .btn
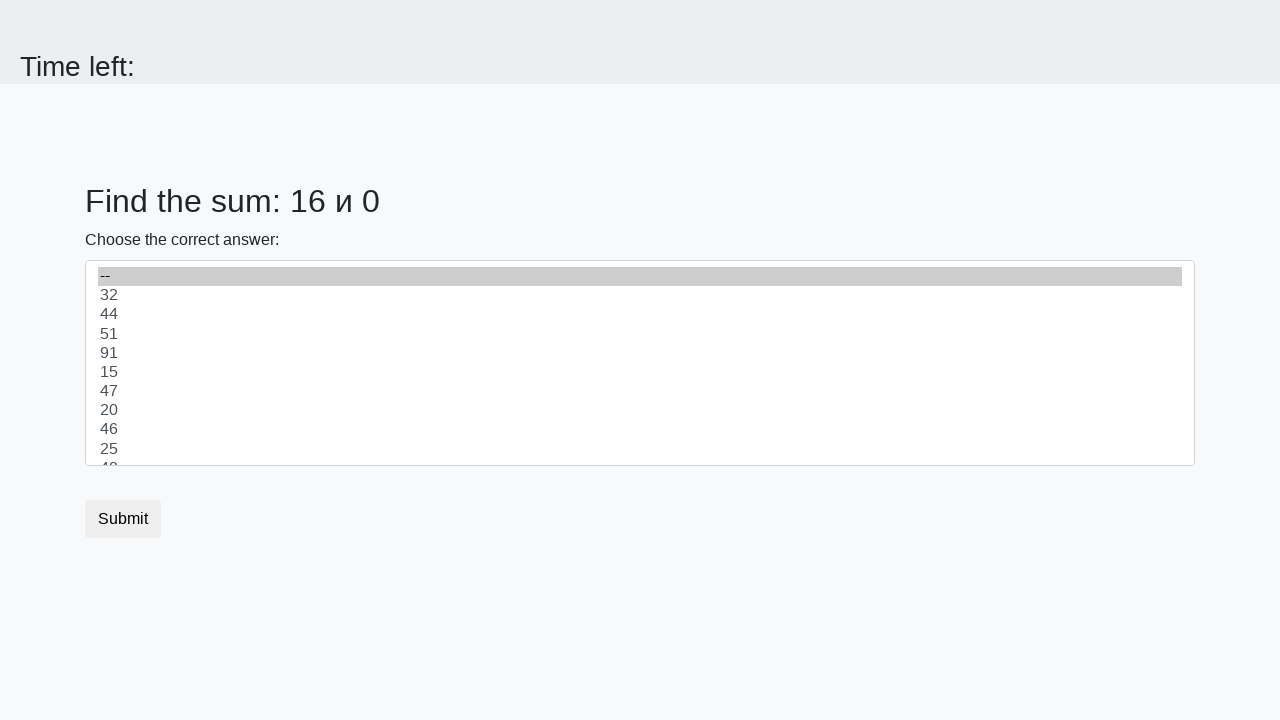

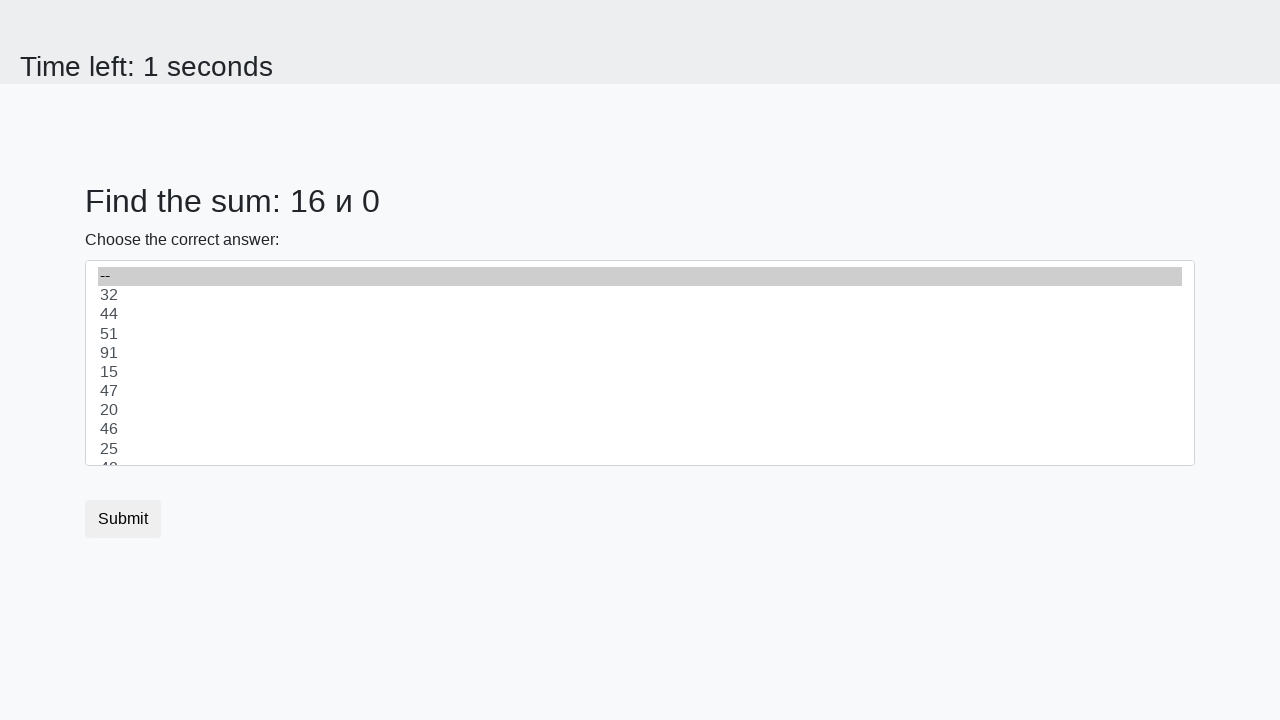